Tests that new todo items are appended to the bottom of the list by creating 3 items and verifying the count

Starting URL: https://demo.playwright.dev/todomvc

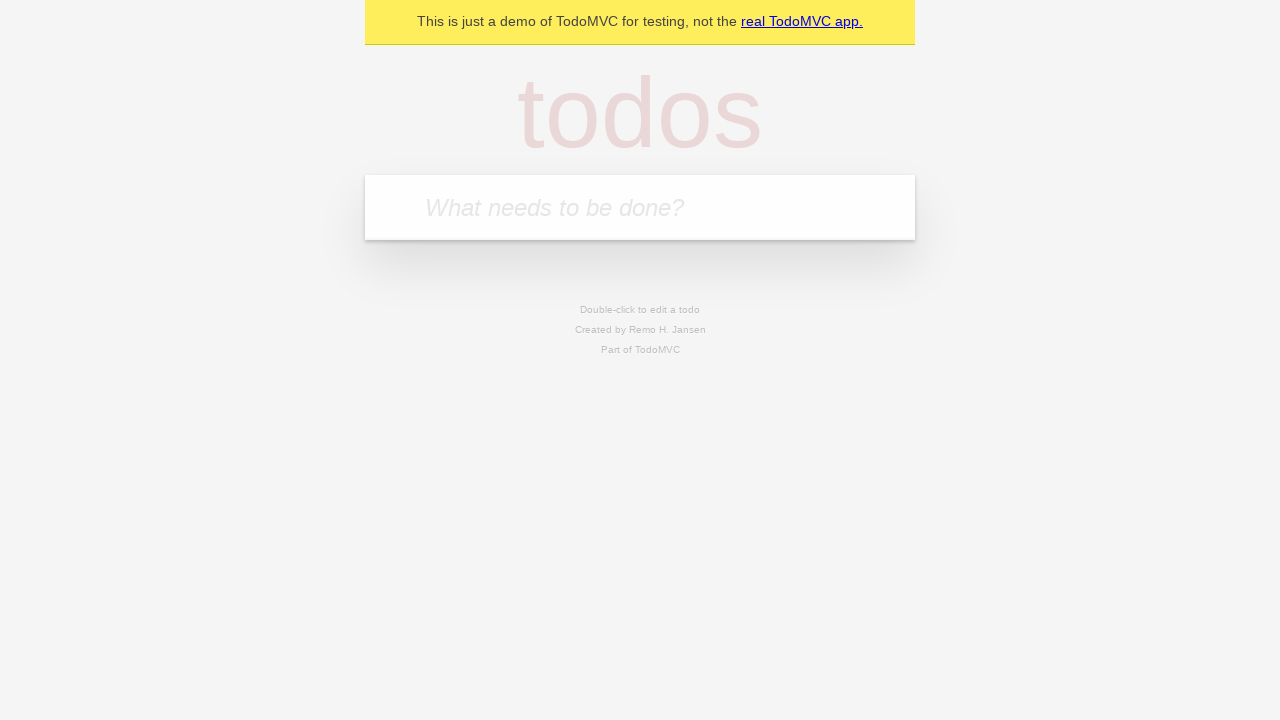

Located the 'What needs to be done?' input field
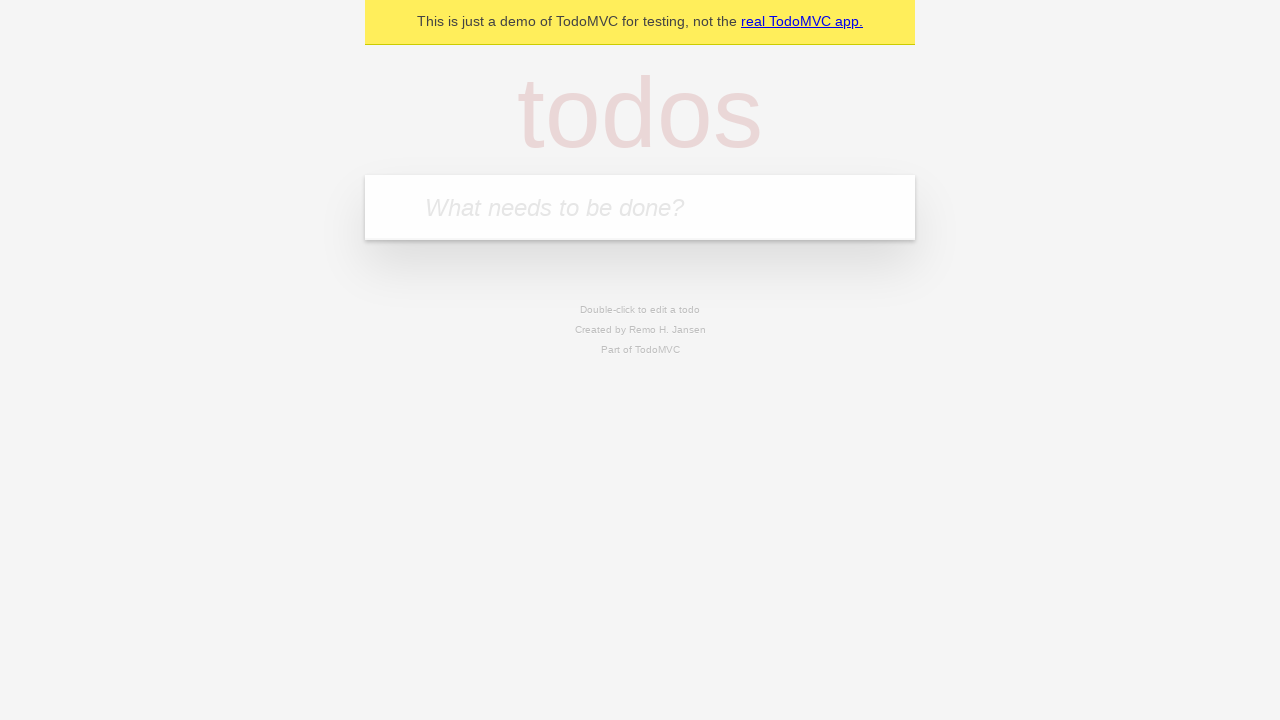

Filled todo input with 'buy some cheese' on internal:attr=[placeholder="What needs to be done?"i]
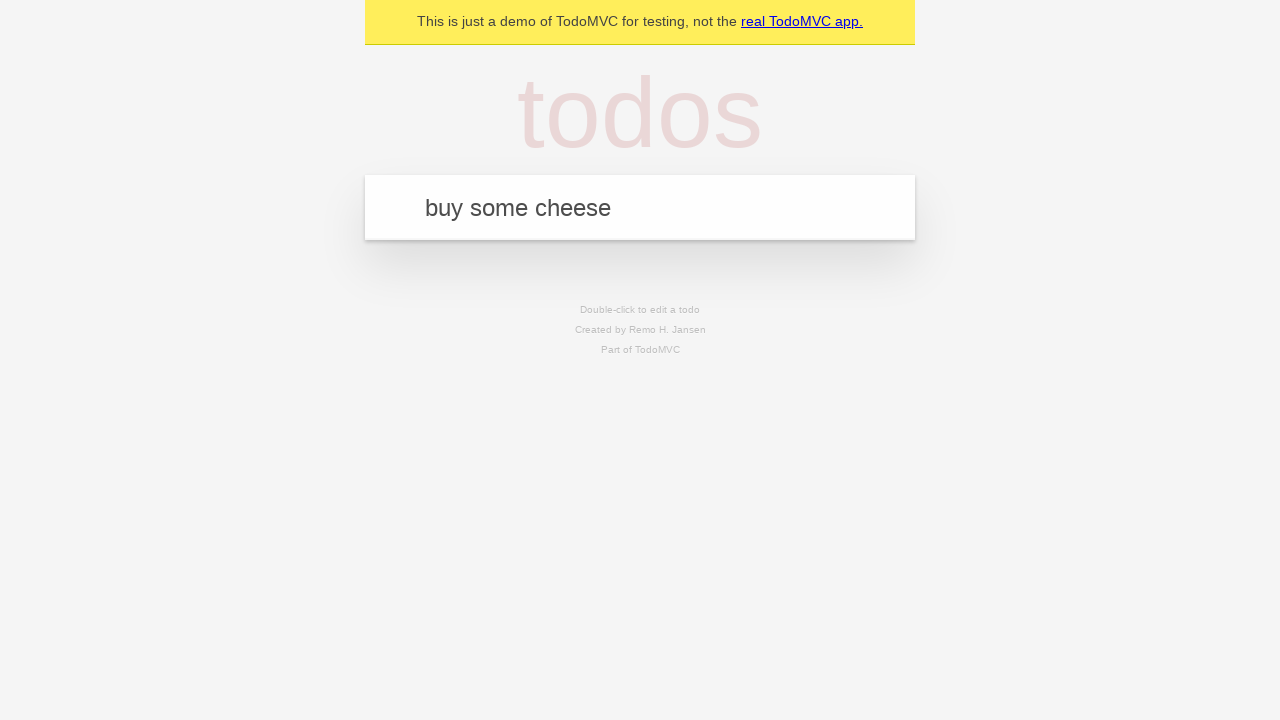

Pressed Enter to add 'buy some cheese' to the list on internal:attr=[placeholder="What needs to be done?"i]
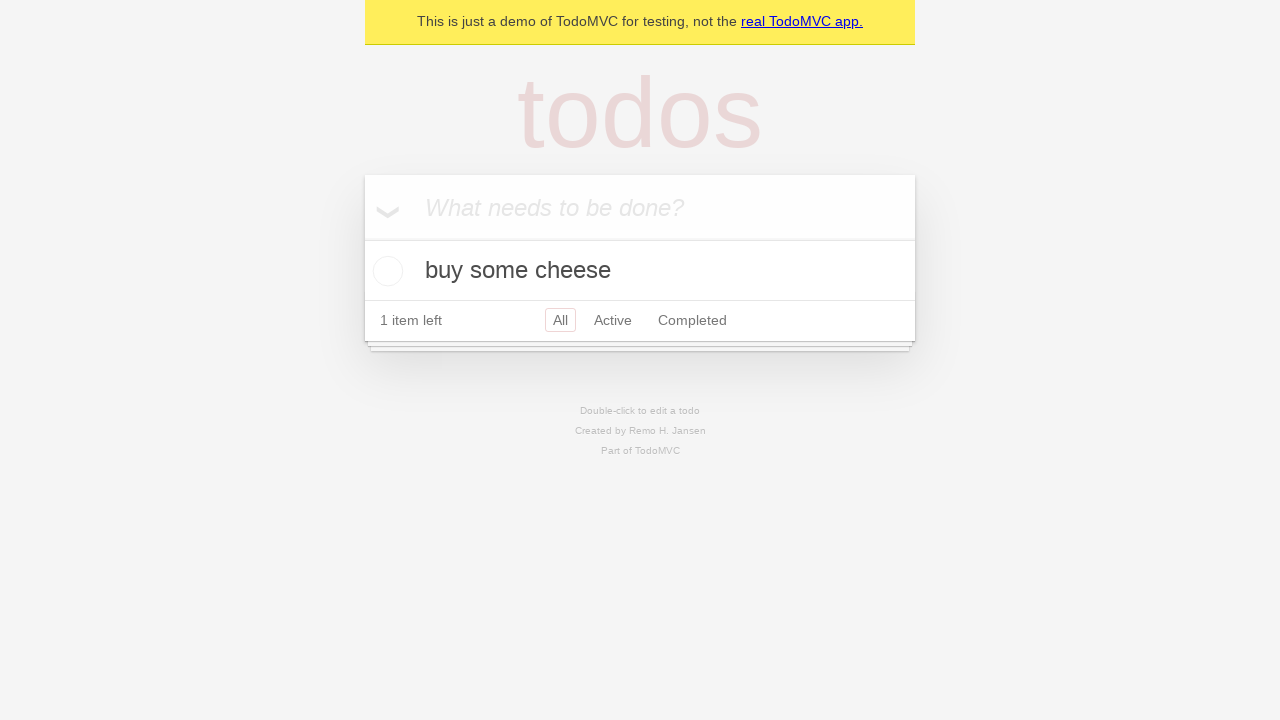

Filled todo input with 'feed the cat' on internal:attr=[placeholder="What needs to be done?"i]
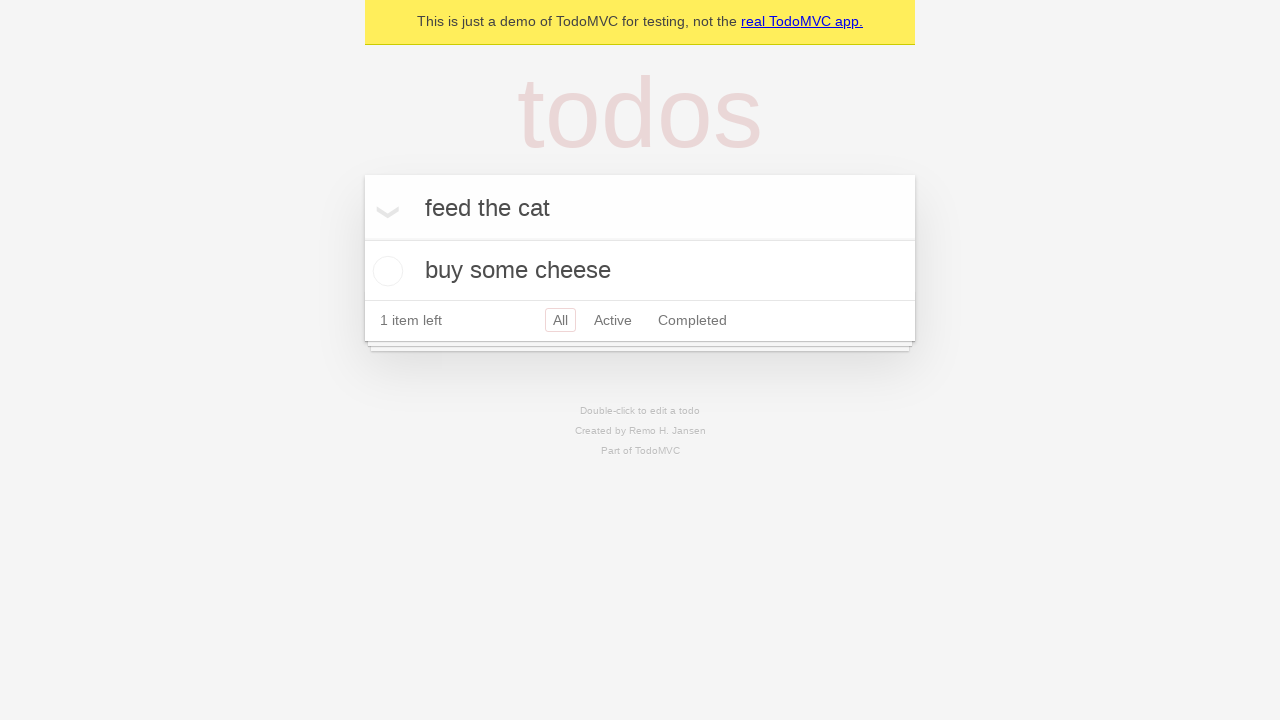

Pressed Enter to add 'feed the cat' to the list on internal:attr=[placeholder="What needs to be done?"i]
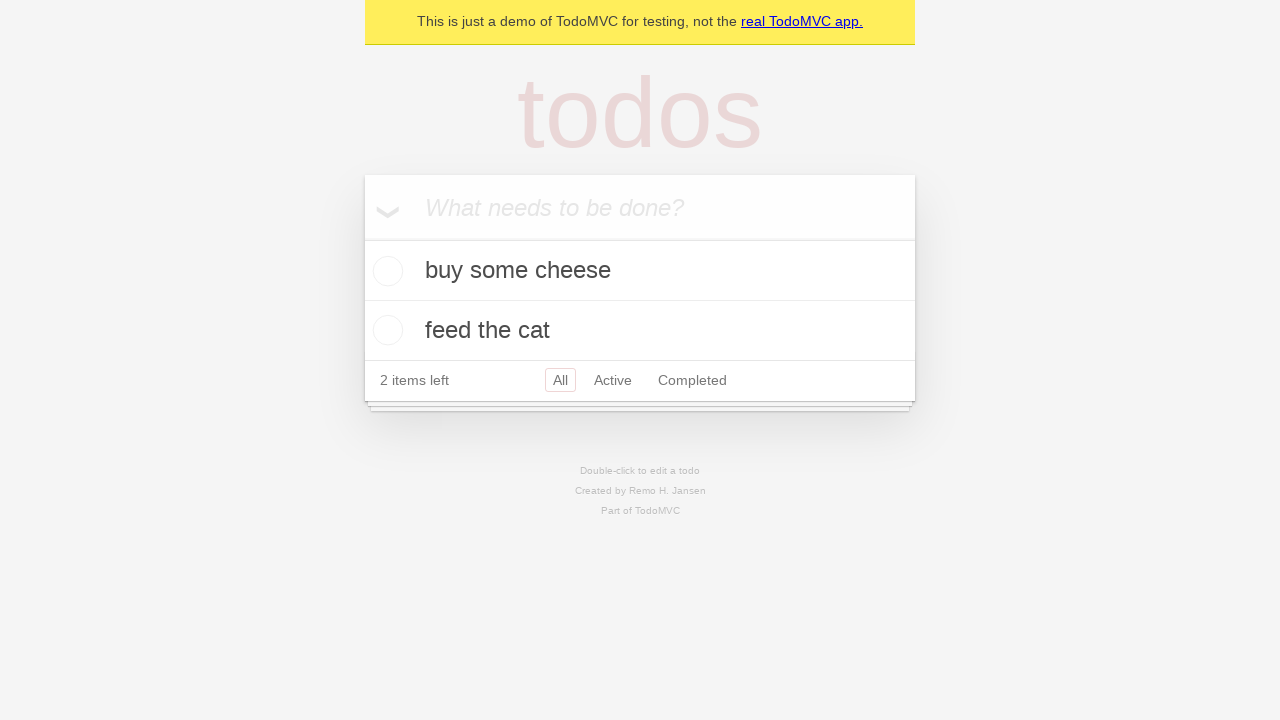

Filled todo input with 'book a doctors appointment' on internal:attr=[placeholder="What needs to be done?"i]
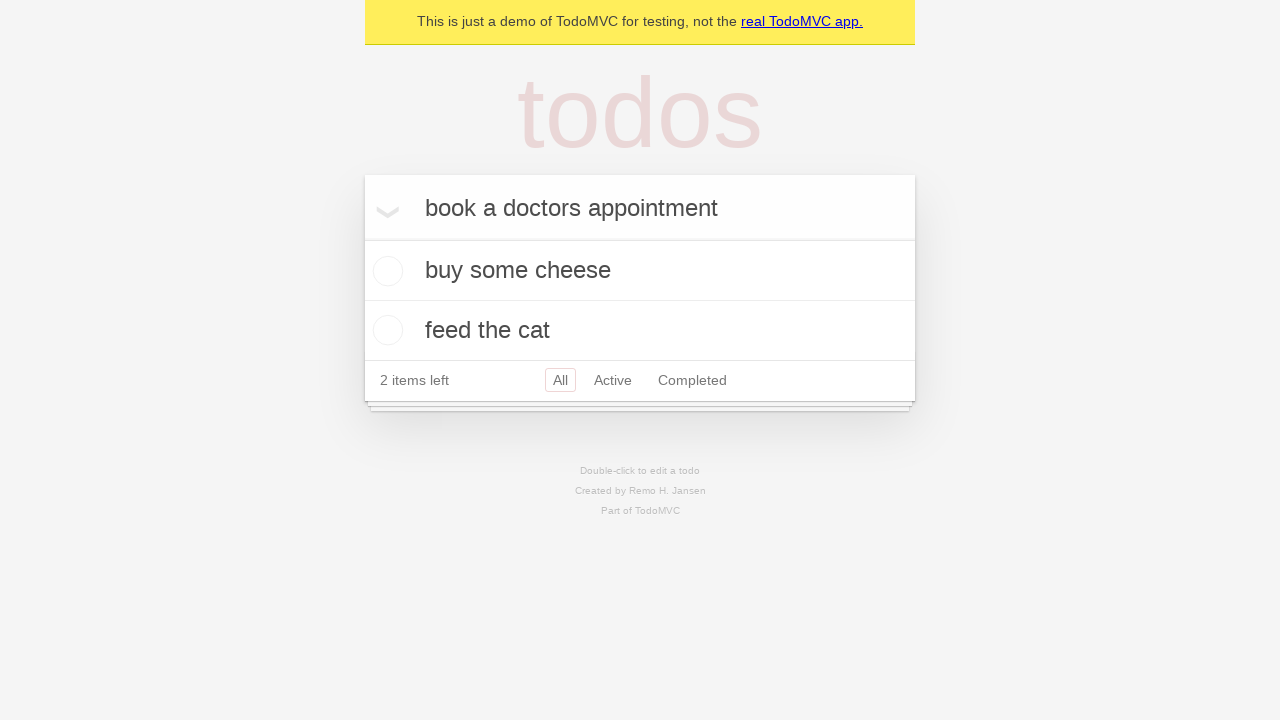

Pressed Enter to add 'book a doctors appointment' to the list on internal:attr=[placeholder="What needs to be done?"i]
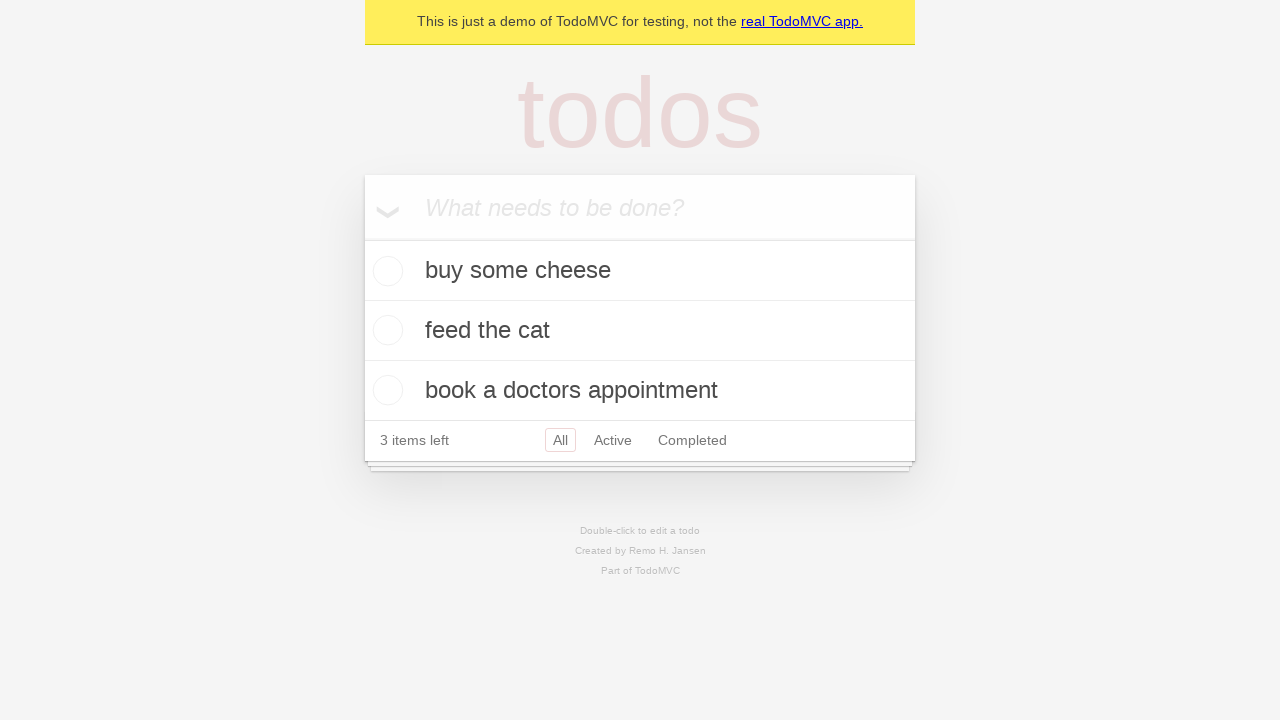

Verified that the todo list displays '3 items left'
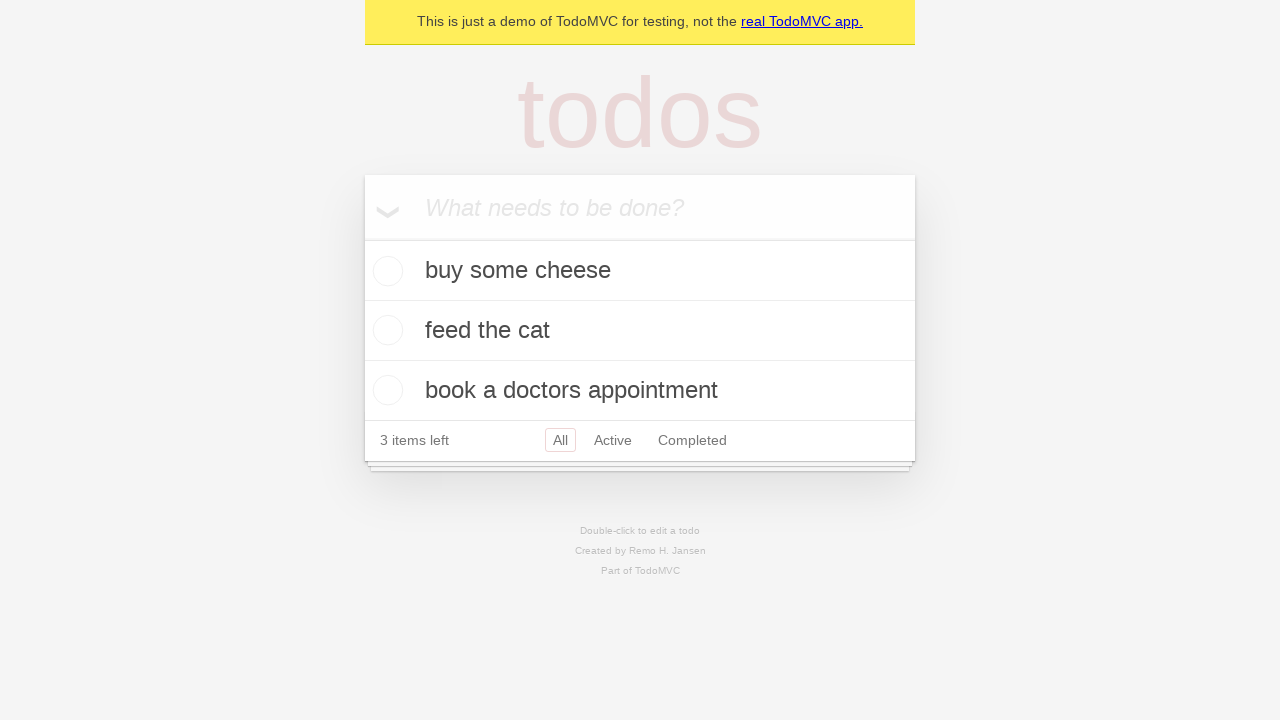

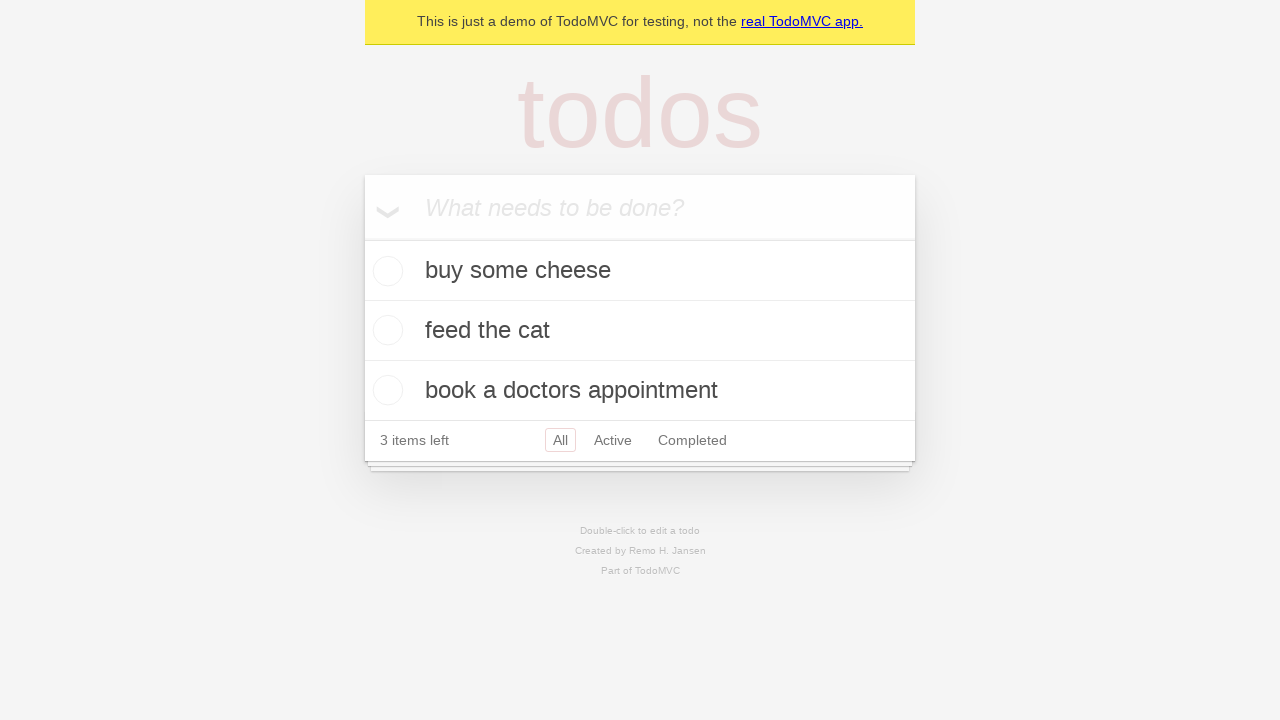